Tests filtering to display only active (uncompleted) todo items.

Starting URL: https://demo.playwright.dev/todomvc

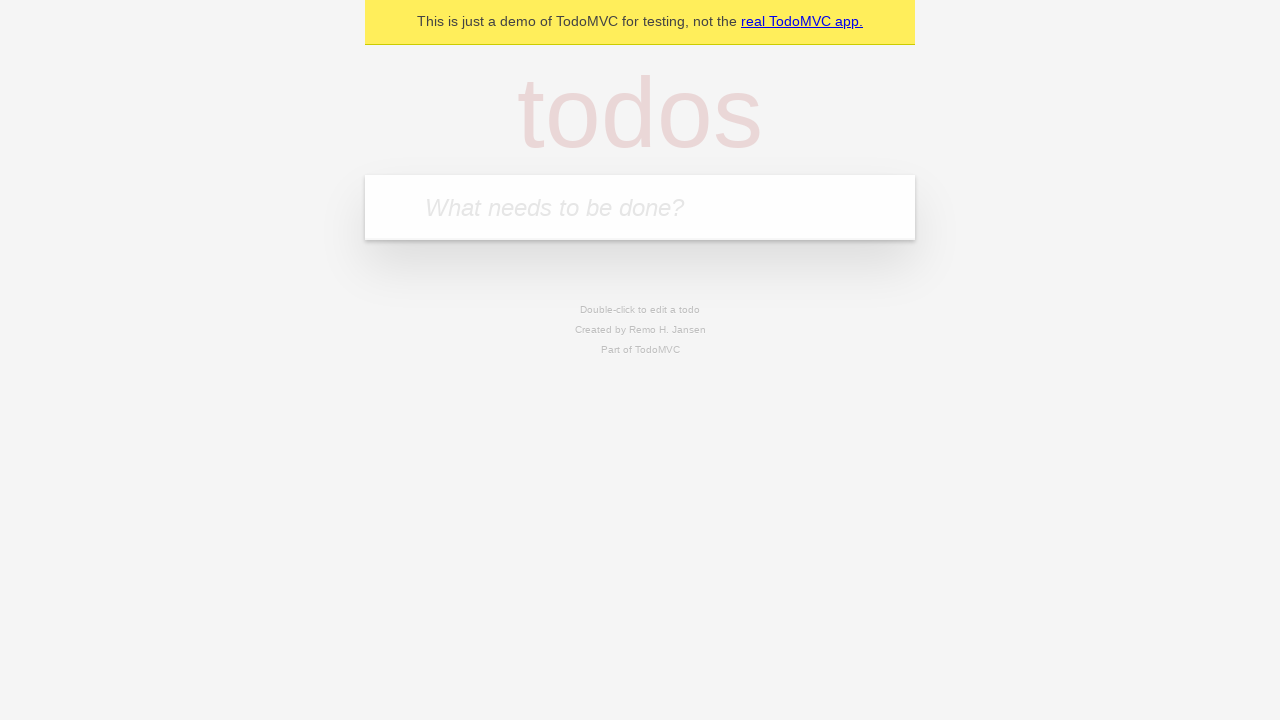

Filled todo input with 'buy some cheese' on internal:attr=[placeholder="What needs to be done?"i]
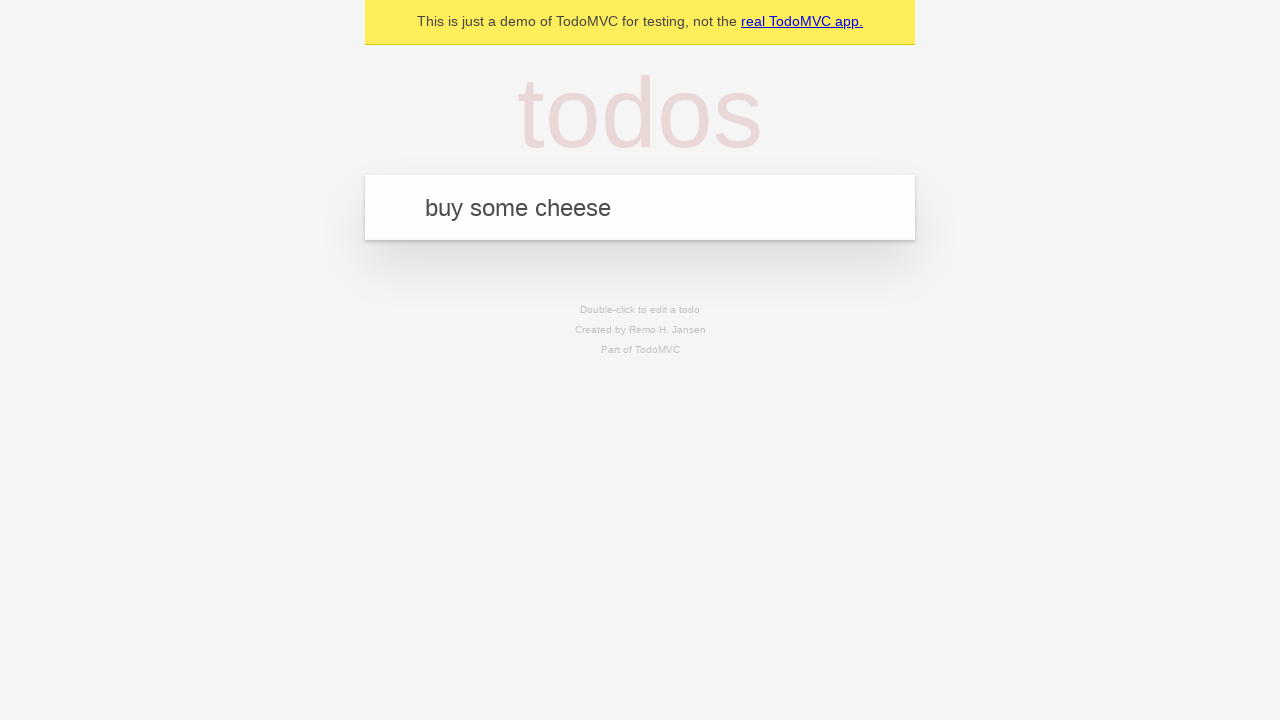

Pressed Enter to add first todo on internal:attr=[placeholder="What needs to be done?"i]
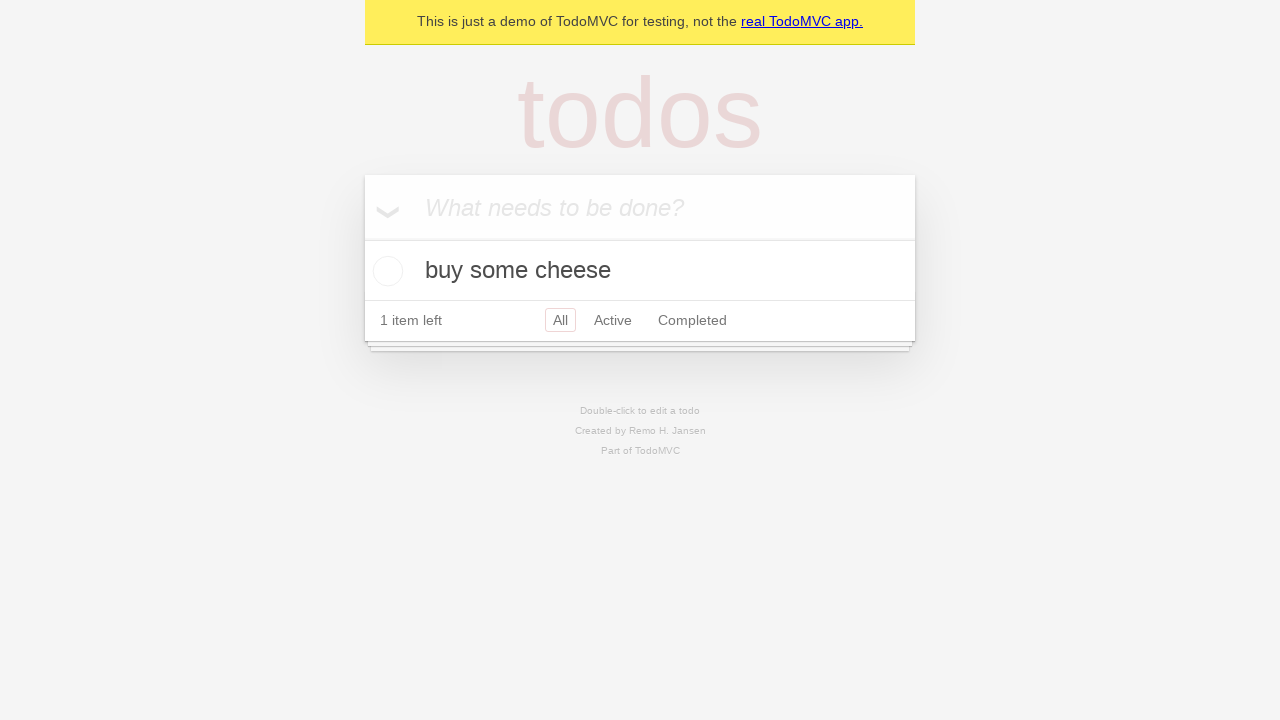

Filled todo input with 'feed the cat' on internal:attr=[placeholder="What needs to be done?"i]
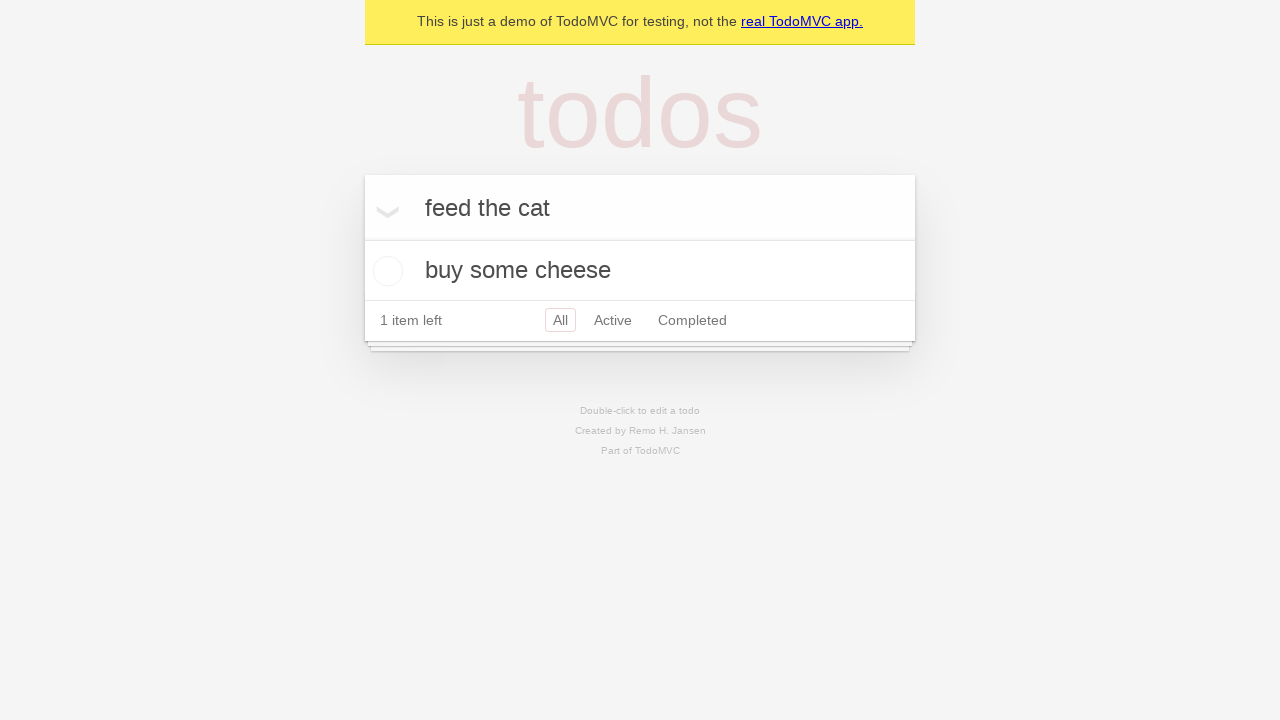

Pressed Enter to add second todo on internal:attr=[placeholder="What needs to be done?"i]
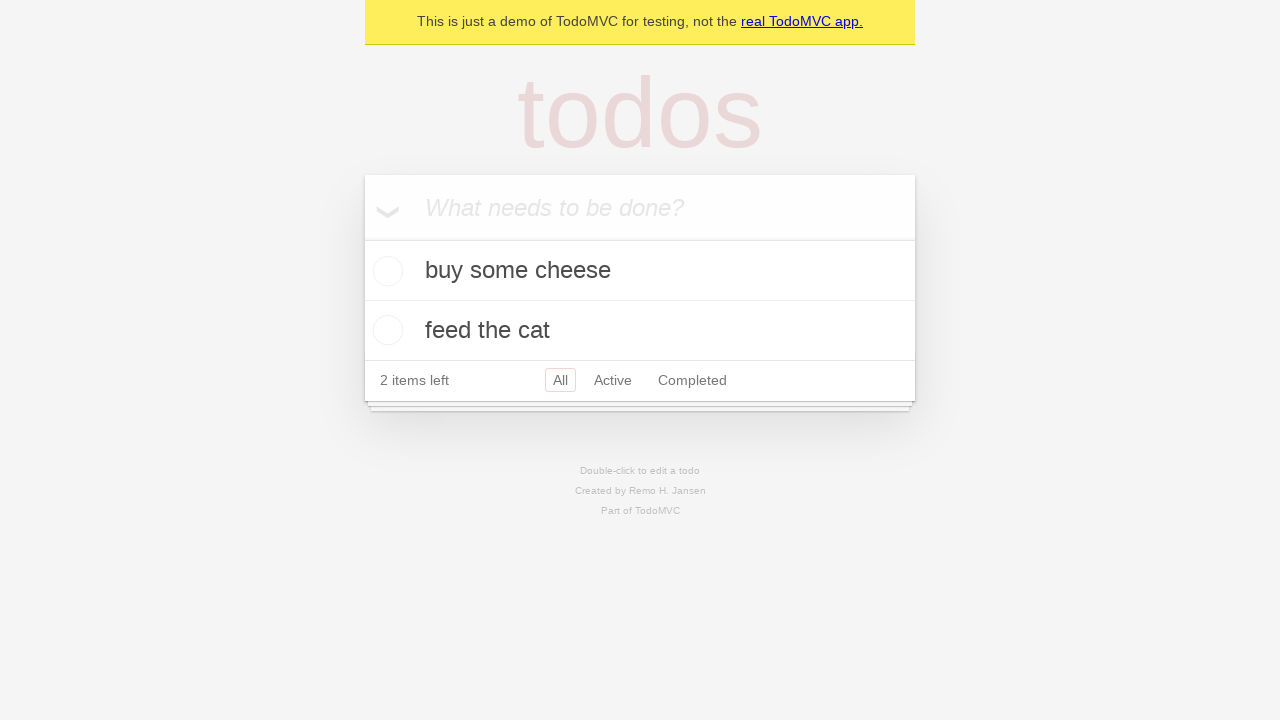

Filled todo input with 'book a doctors appointment' on internal:attr=[placeholder="What needs to be done?"i]
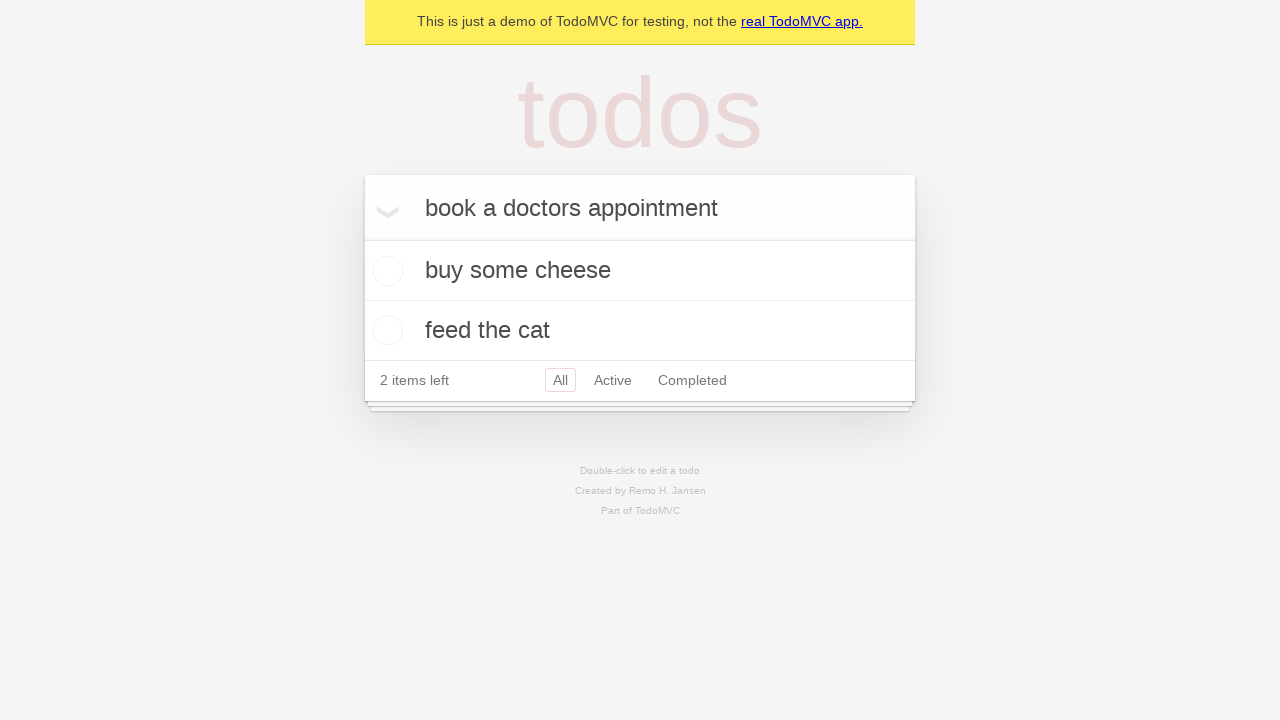

Pressed Enter to add third todo on internal:attr=[placeholder="What needs to be done?"i]
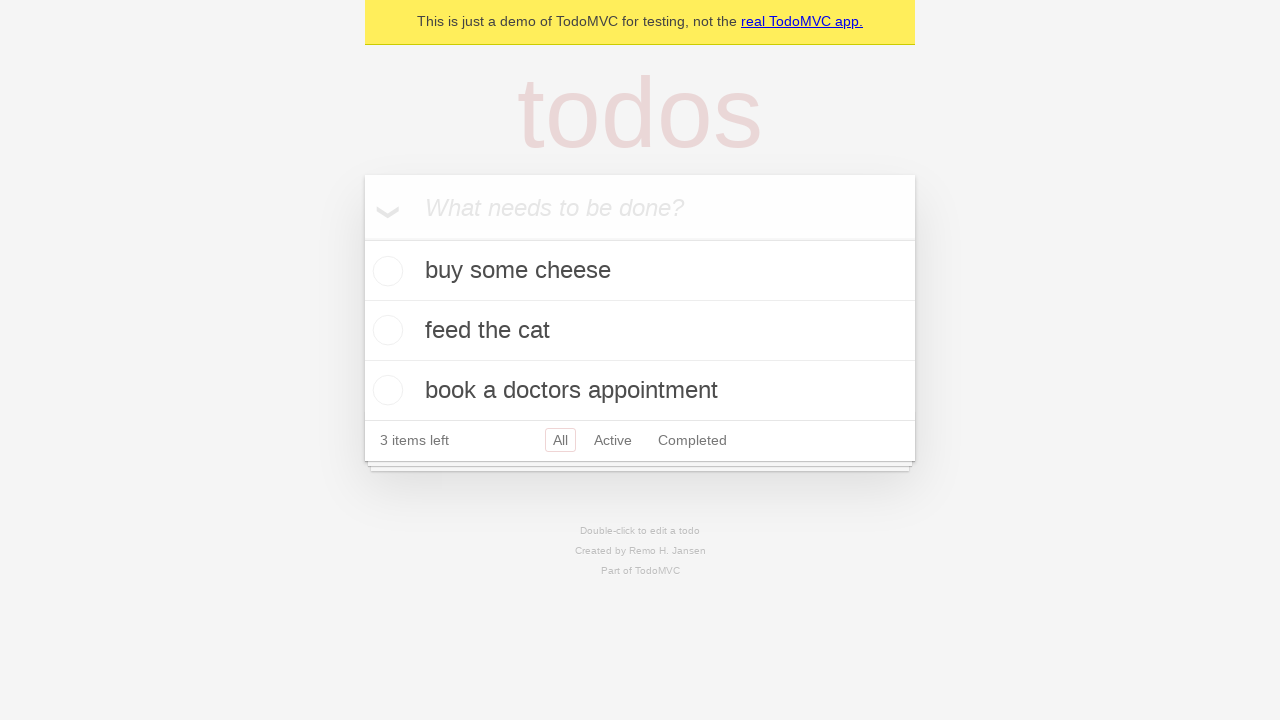

Checked the second todo item (feed the cat) at (385, 330) on .todo-list li .toggle >> nth=1
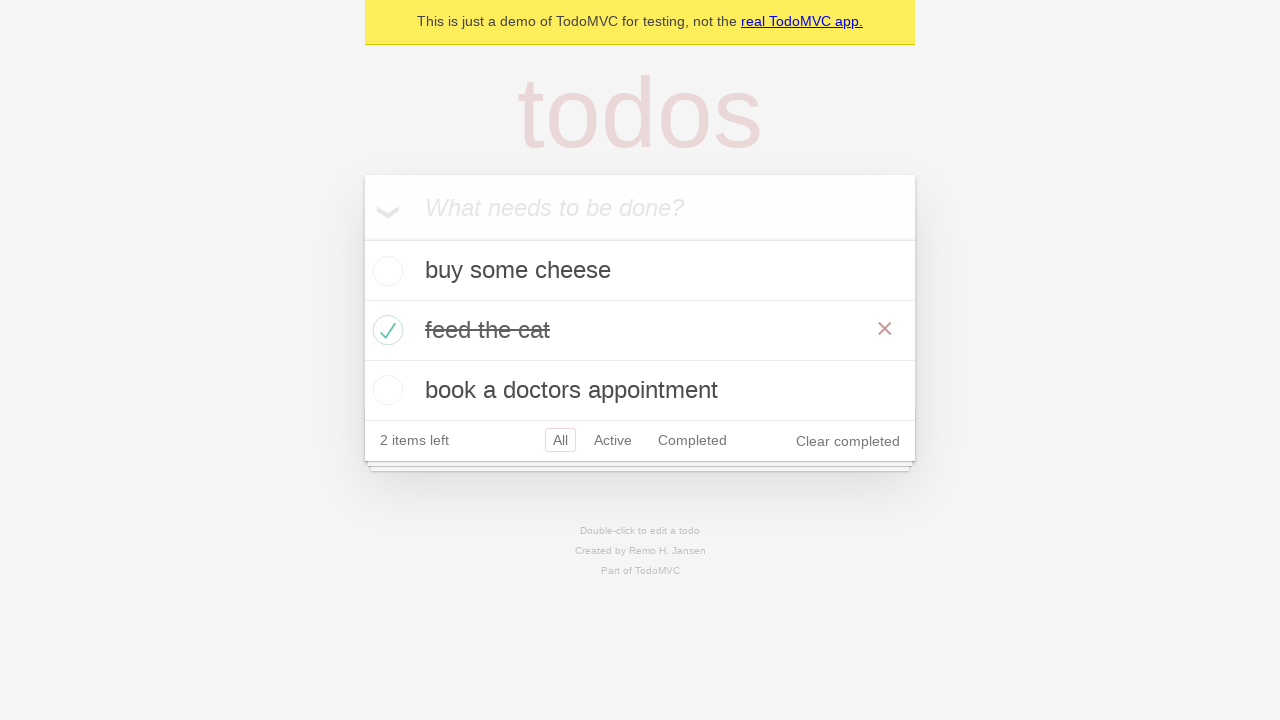

Clicked Active filter to display only uncompleted todos at (613, 440) on internal:role=link[name="Active"i]
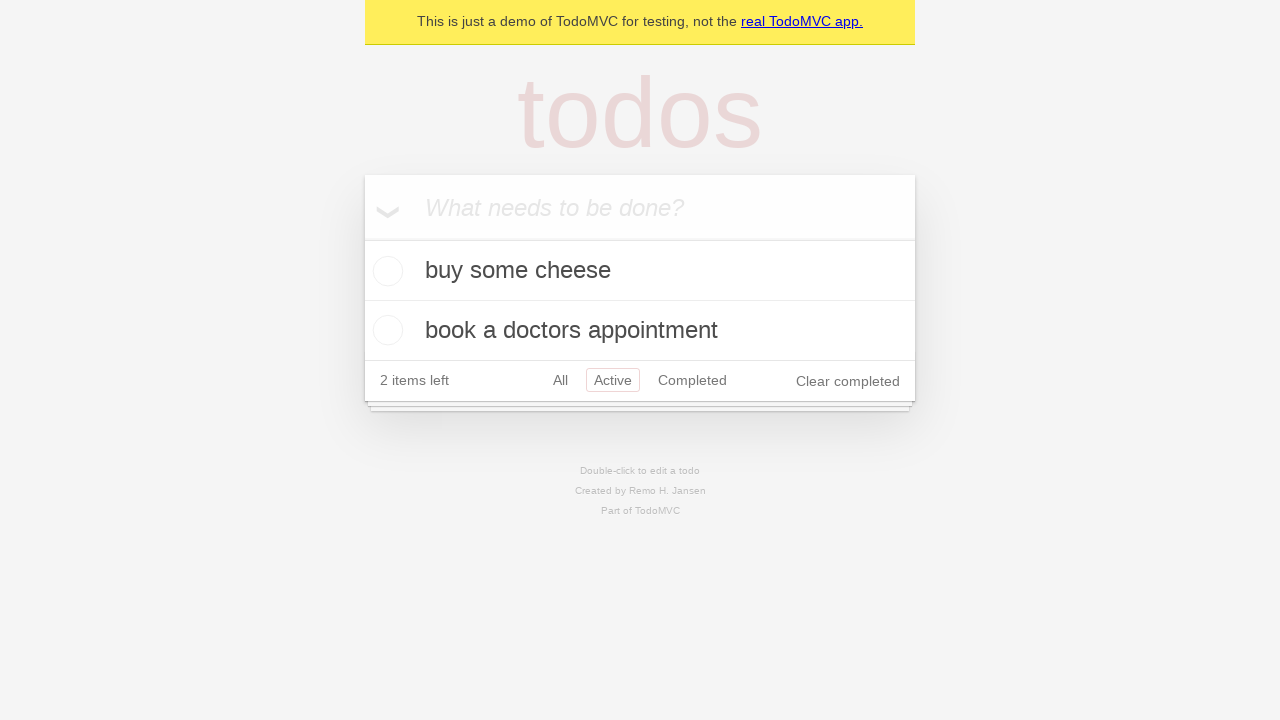

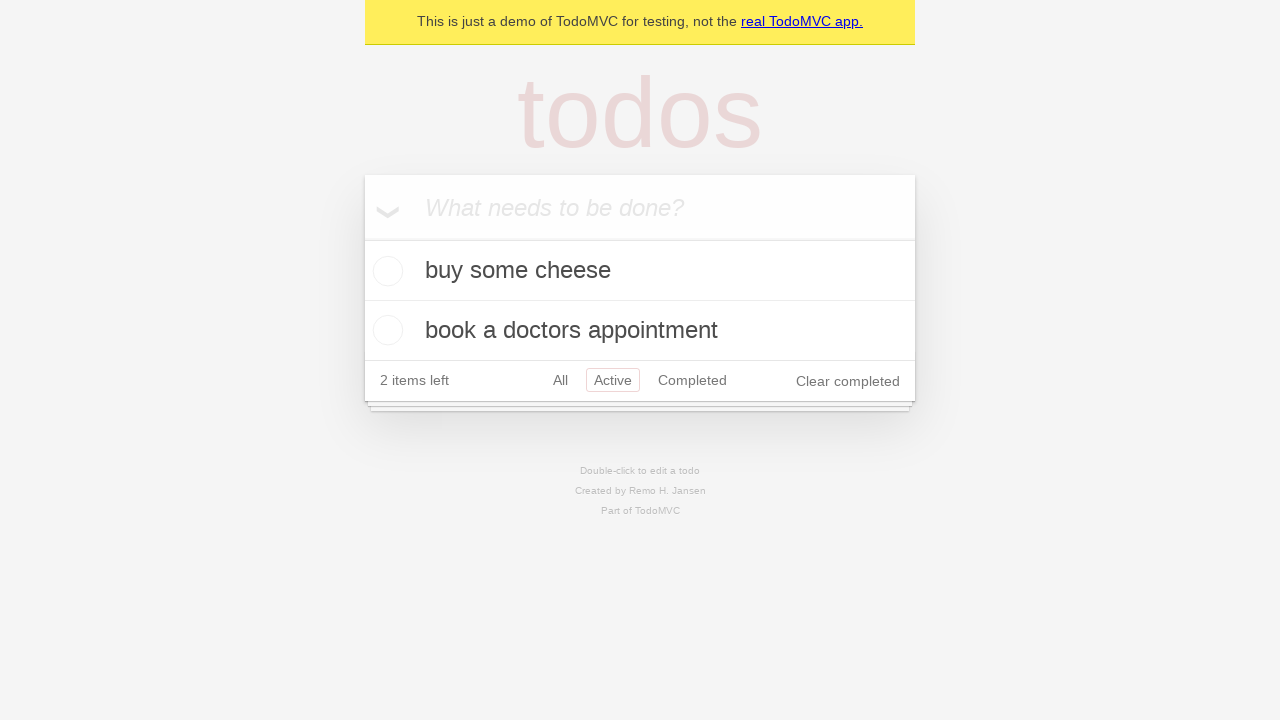